Tests navigating to Health tracking App under Healthcare

Starting URL: https://www.tranktechnologies.com/

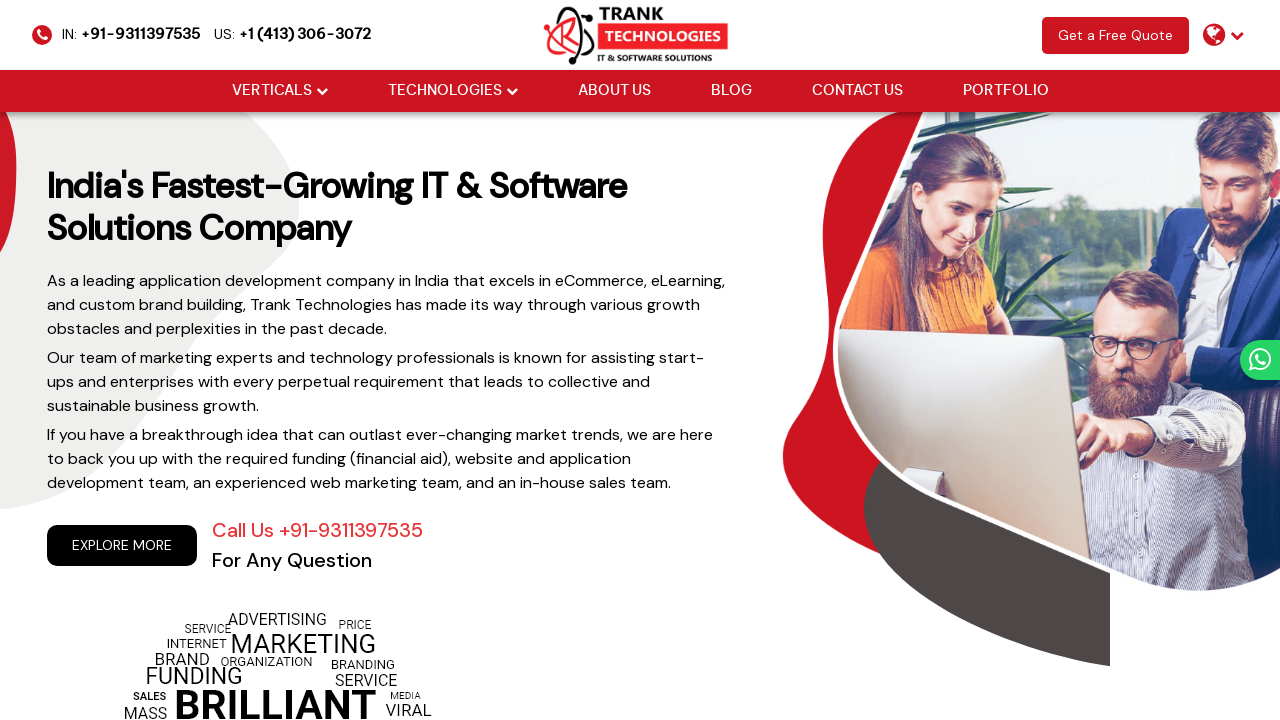

Clicked Verticals dropdown at (280, 91) on (//li[@class='drop_down'])[1]
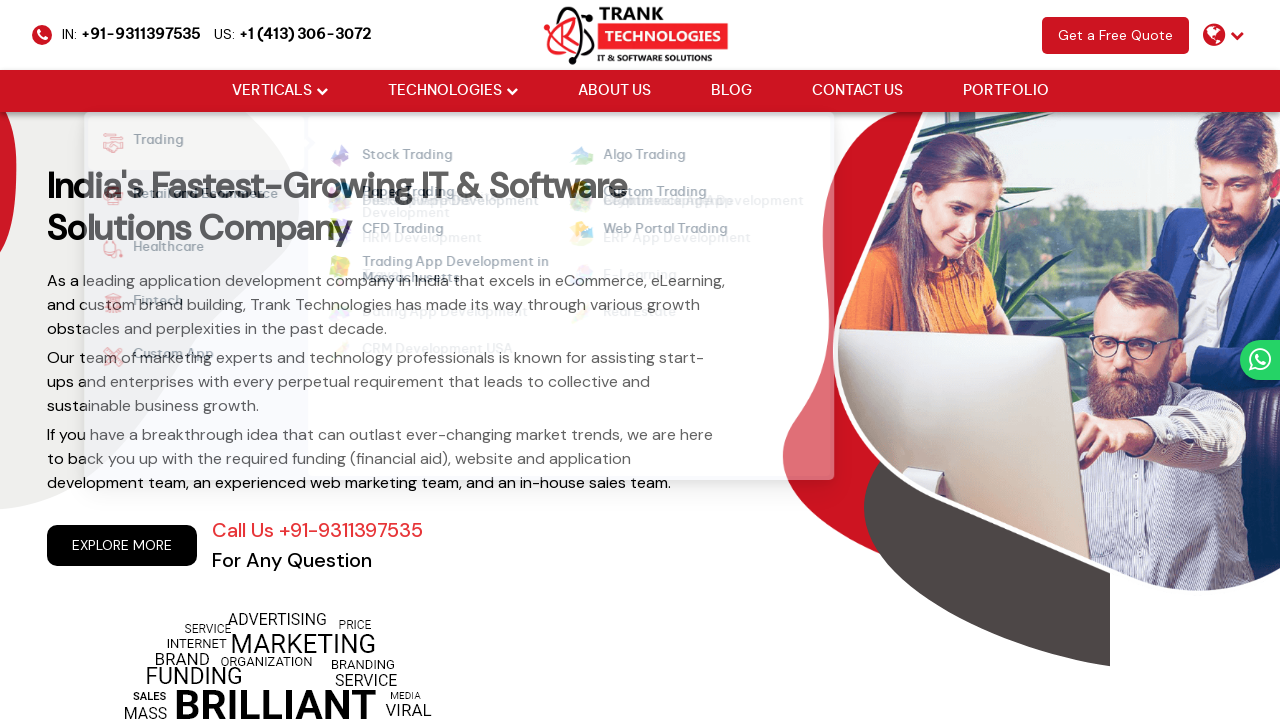

Hovered over Healthcare option at (156, 250) on xpath=//strong[normalize-space()='Healthcare']
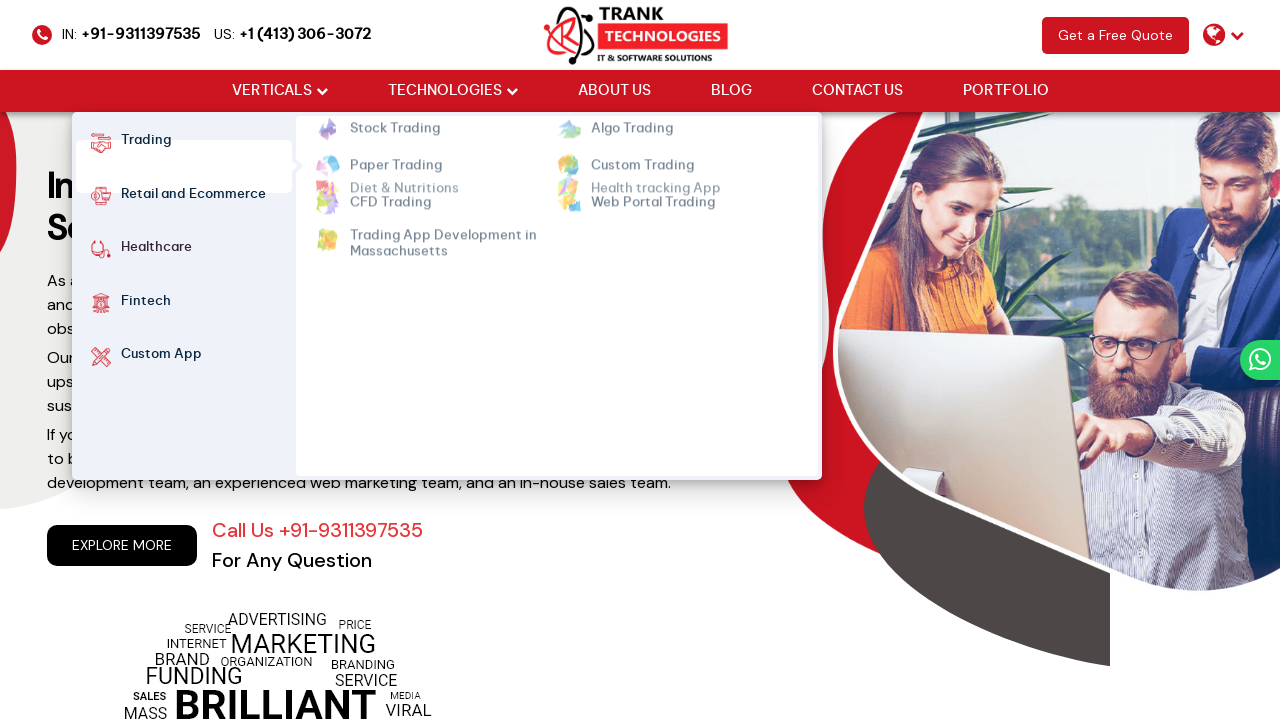

Clicked Health tracking App under Healthcare module at (656, 156) on xpath=//ul[@class='cm-flex cm-flex-wrap']//a[normalize-space()='Health tracking 
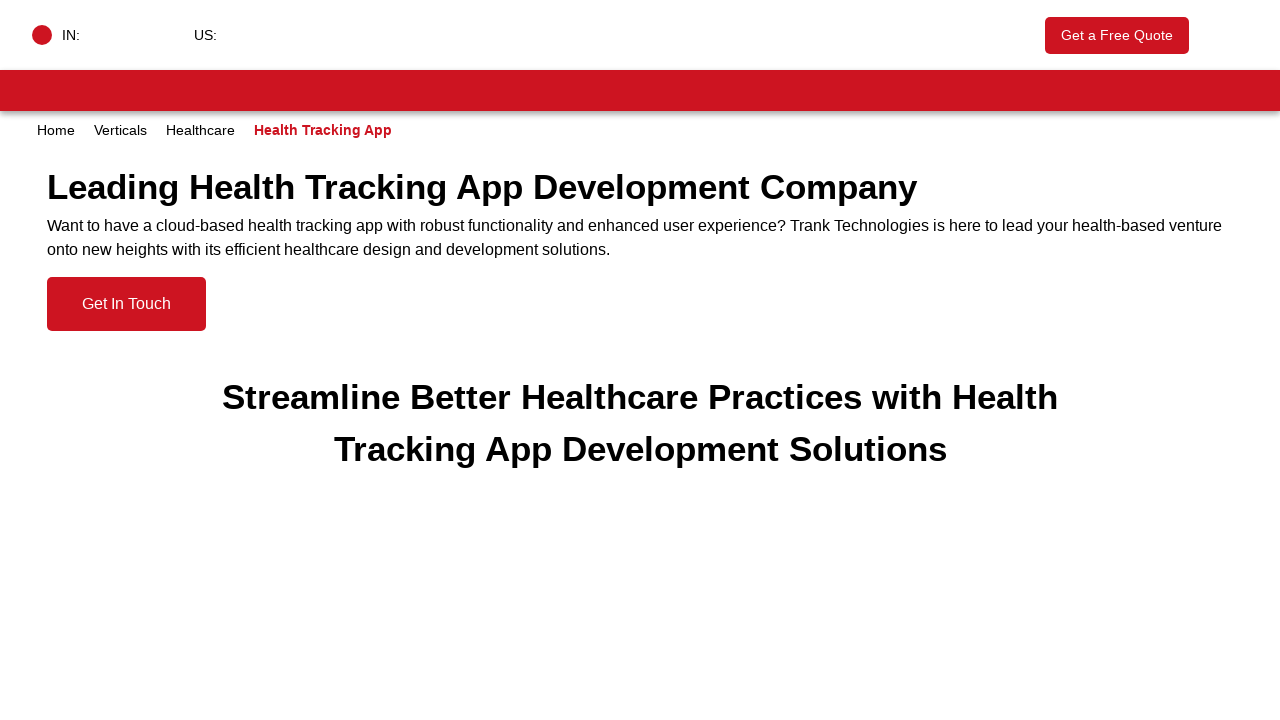

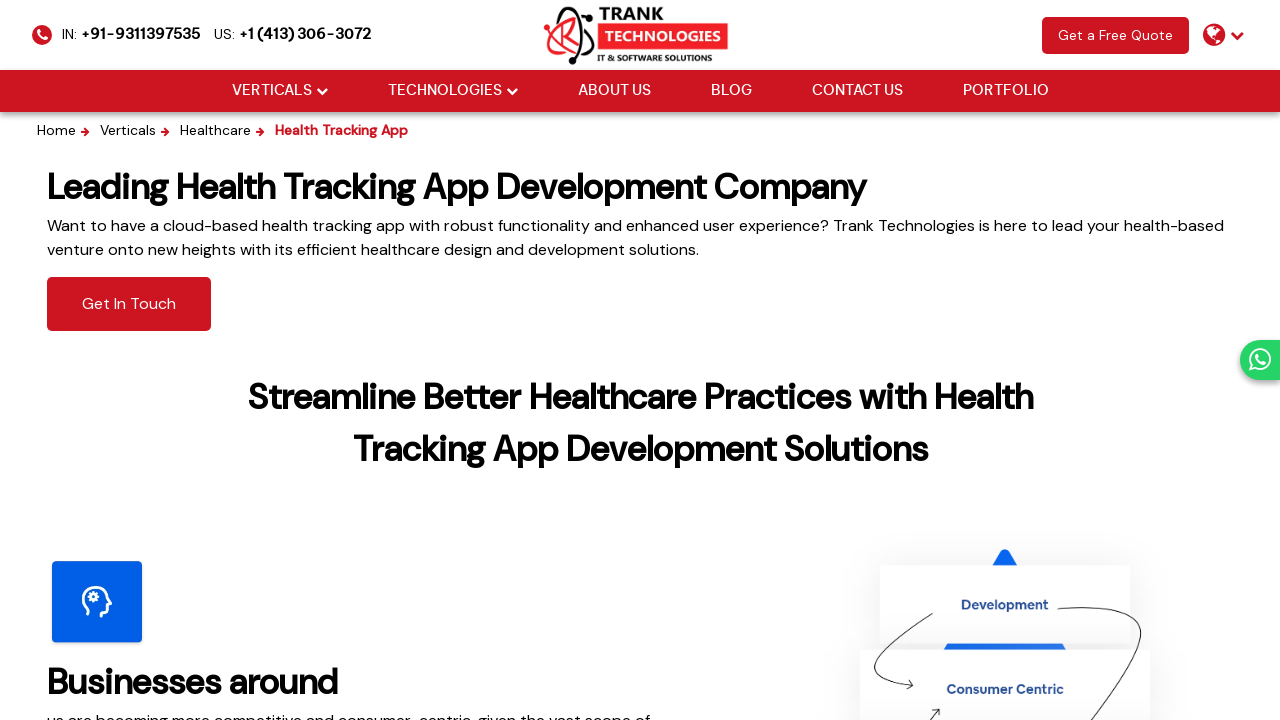